Tests that entered text is trimmed when editing todo items

Starting URL: https://demo.playwright.dev/todomvc

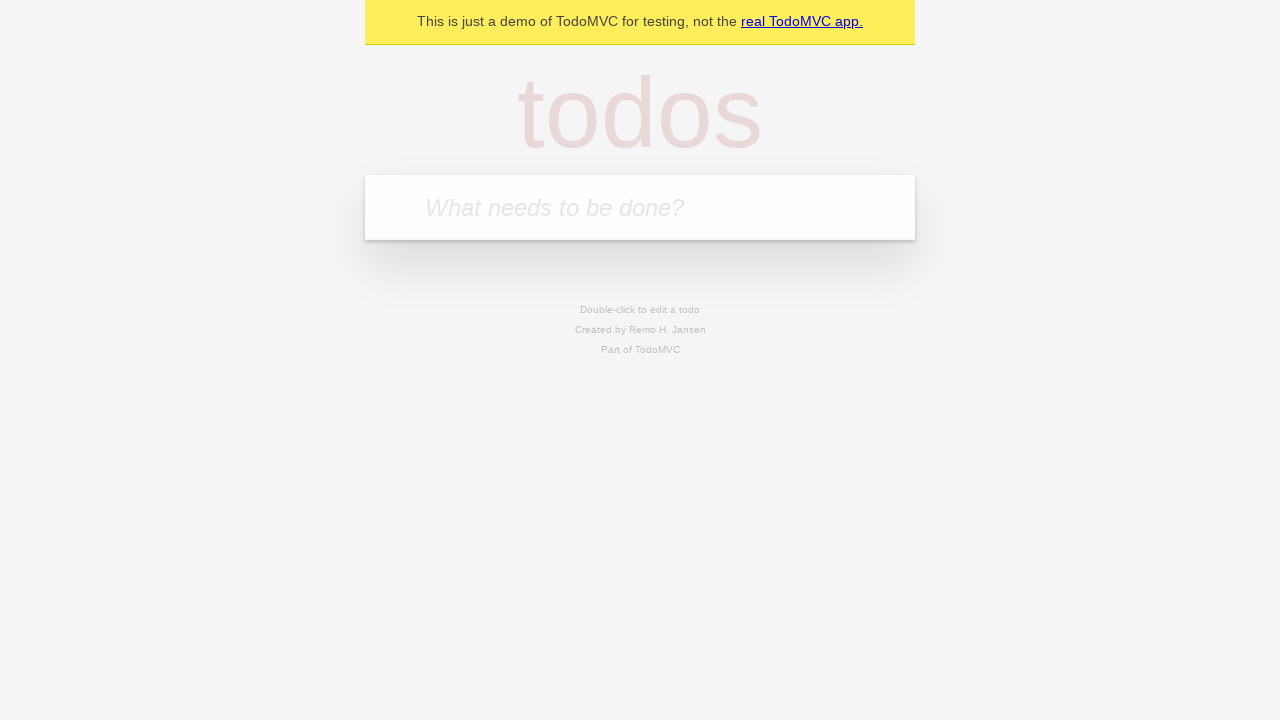

Filled first todo input with 'buy some cheese' on internal:attr=[placeholder="What needs to be done?"i]
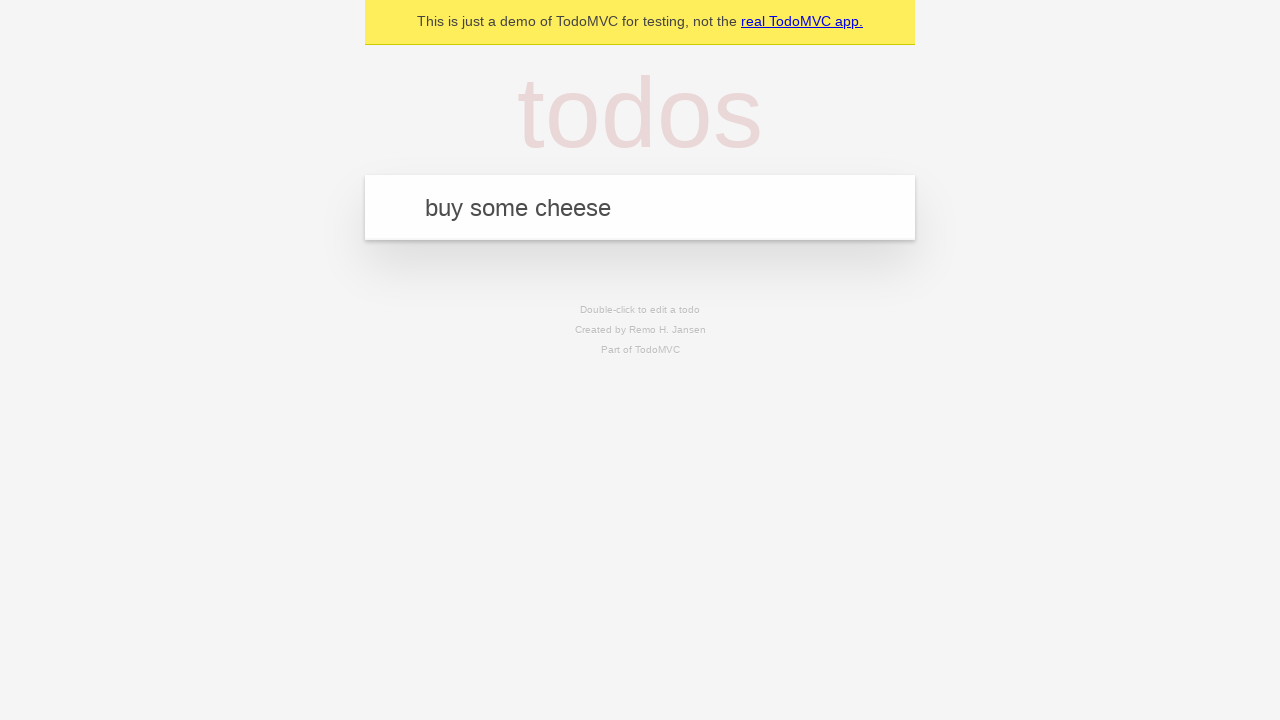

Pressed Enter to create first todo on internal:attr=[placeholder="What needs to be done?"i]
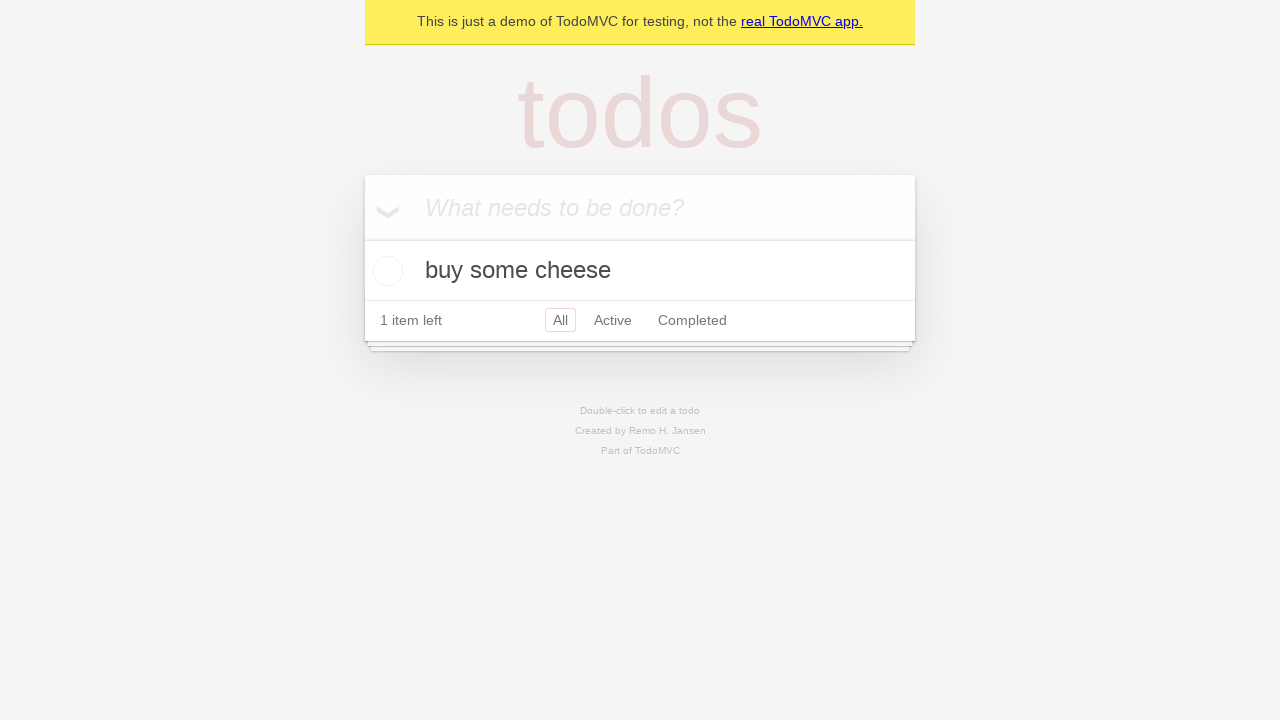

Filled second todo input with 'feed the cat' on internal:attr=[placeholder="What needs to be done?"i]
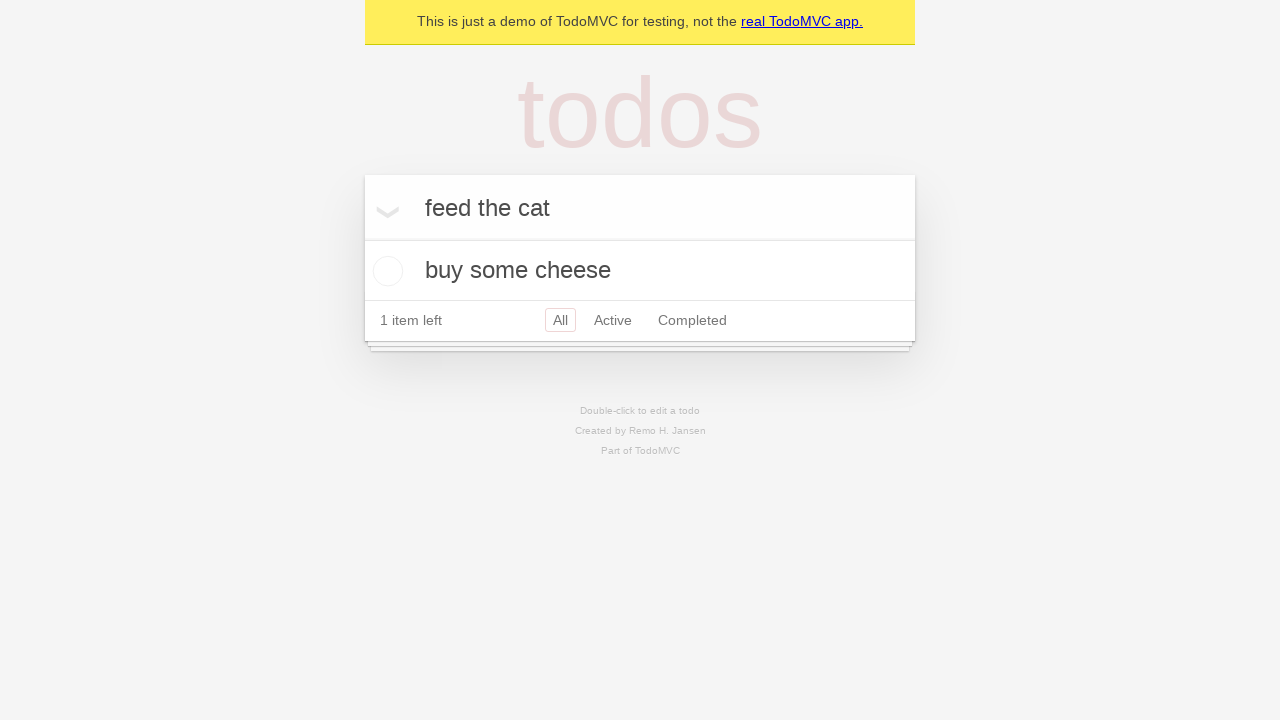

Pressed Enter to create second todo on internal:attr=[placeholder="What needs to be done?"i]
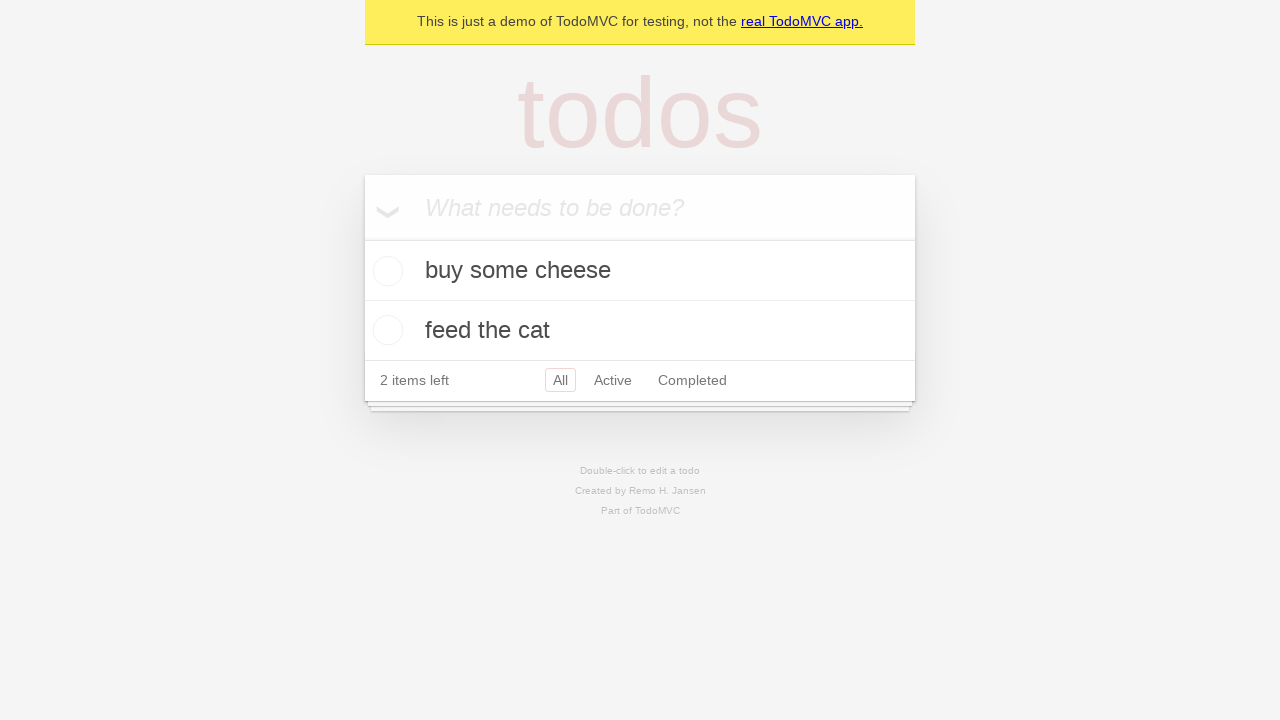

Filled third todo input with 'book a doctors appointment' on internal:attr=[placeholder="What needs to be done?"i]
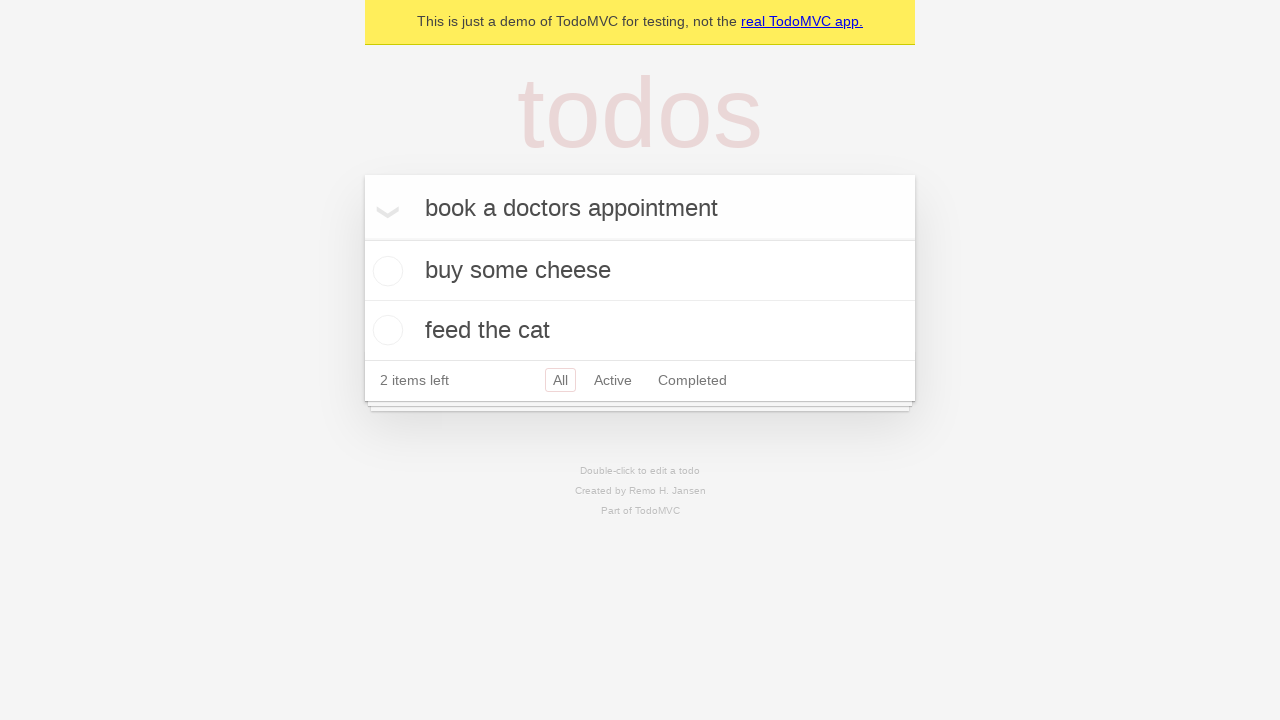

Pressed Enter to create third todo on internal:attr=[placeholder="What needs to be done?"i]
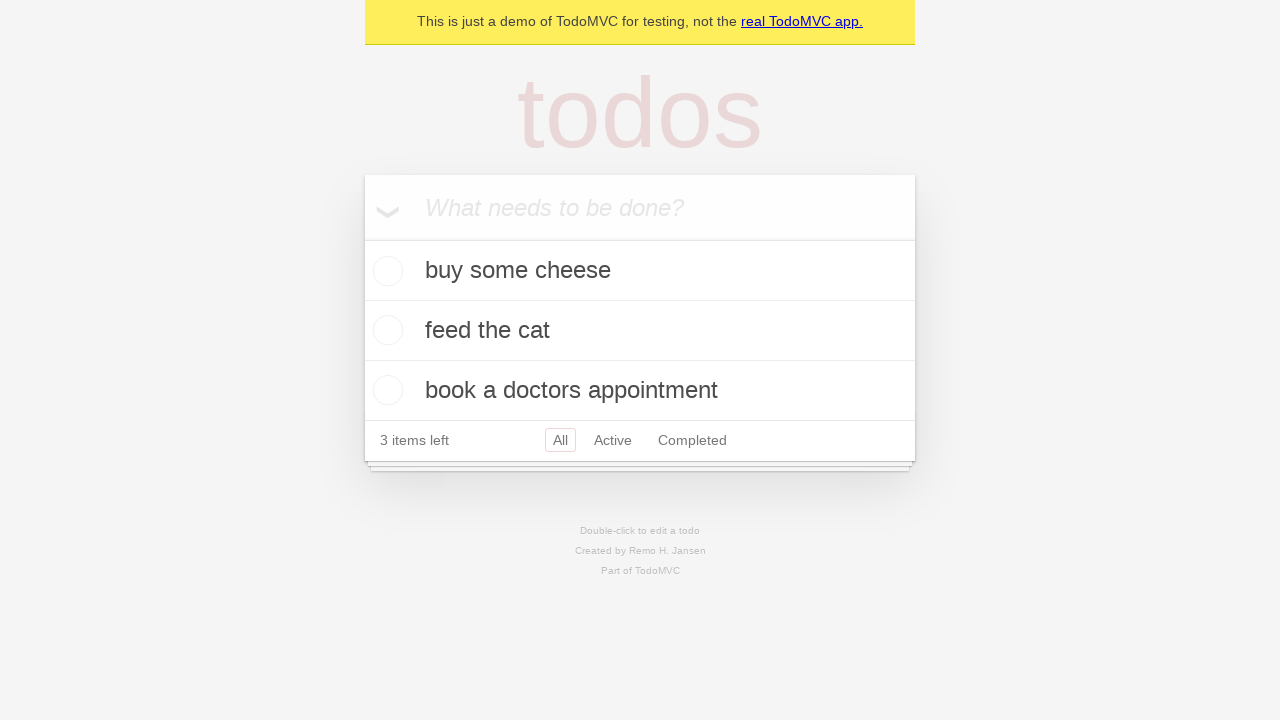

Waited for third todo item to be visible
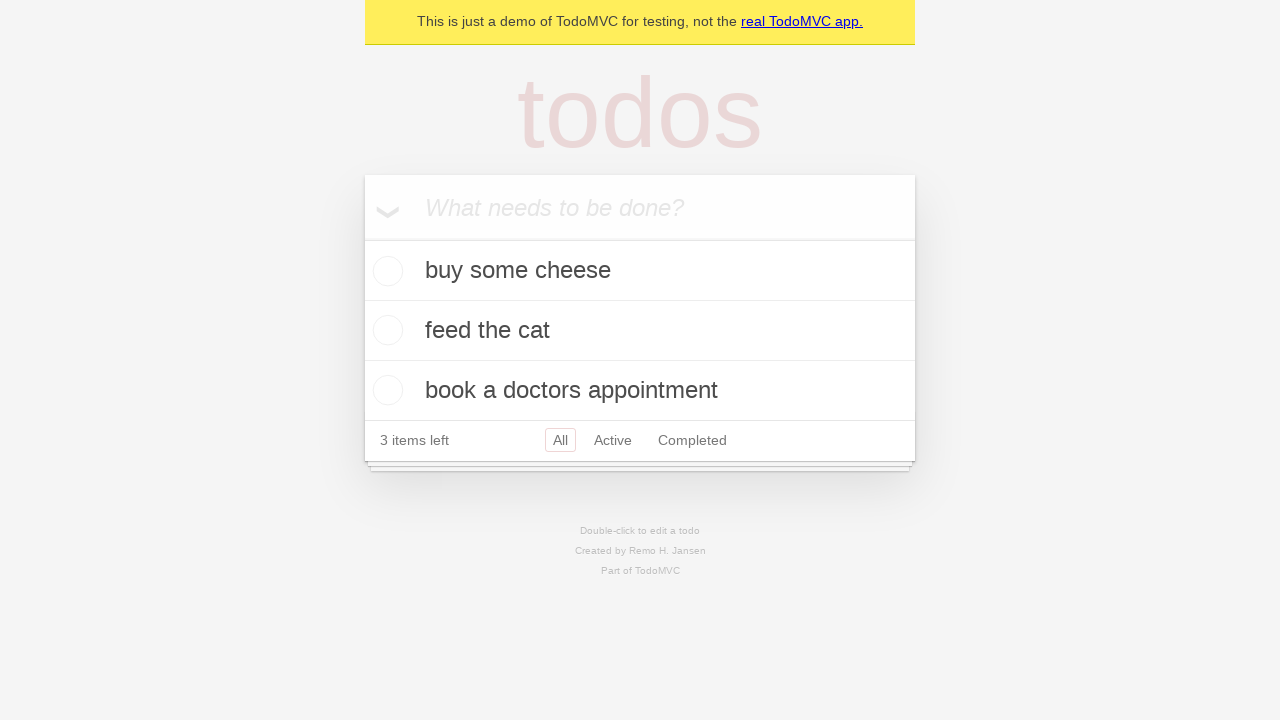

Double-clicked second todo item to enter edit mode at (640, 331) on internal:testid=[data-testid="todo-item"s] >> nth=1
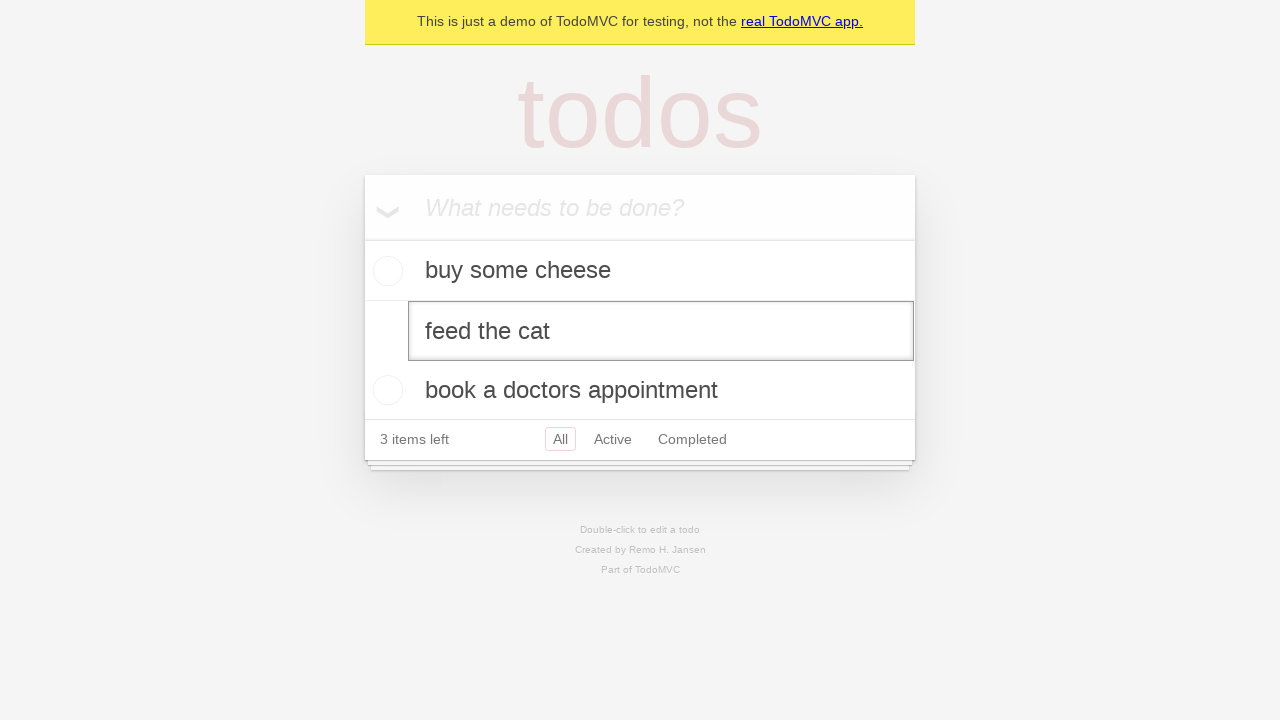

Filled edit textbox with text containing leading and trailing whitespace on internal:testid=[data-testid="todo-item"s] >> nth=1 >> internal:role=textbox[nam
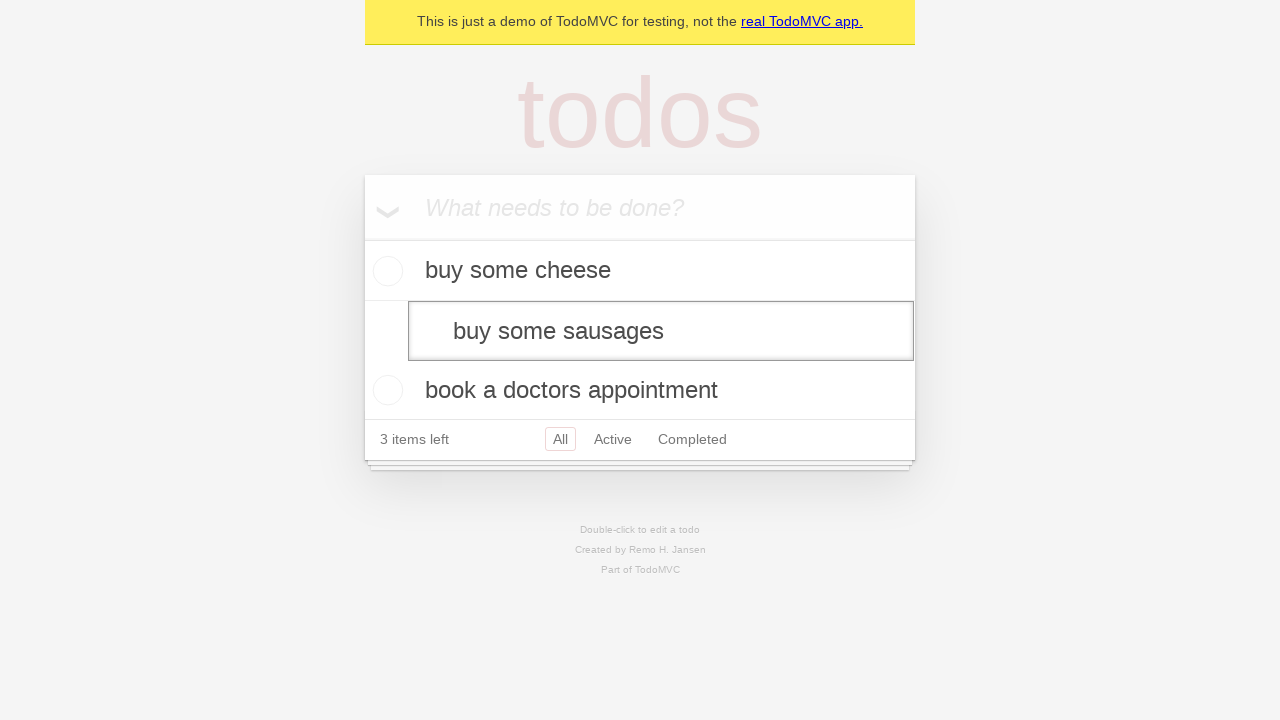

Pressed Enter to submit edited todo, text should be trimmed on internal:testid=[data-testid="todo-item"s] >> nth=1 >> internal:role=textbox[nam
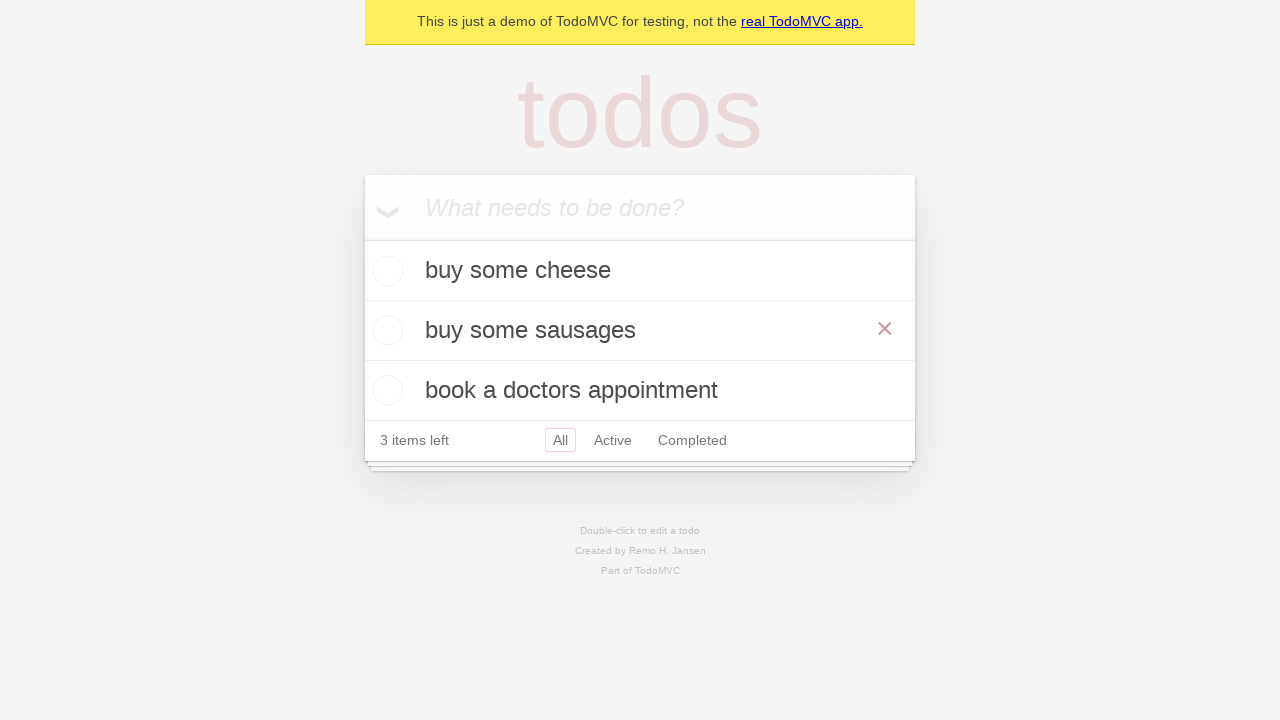

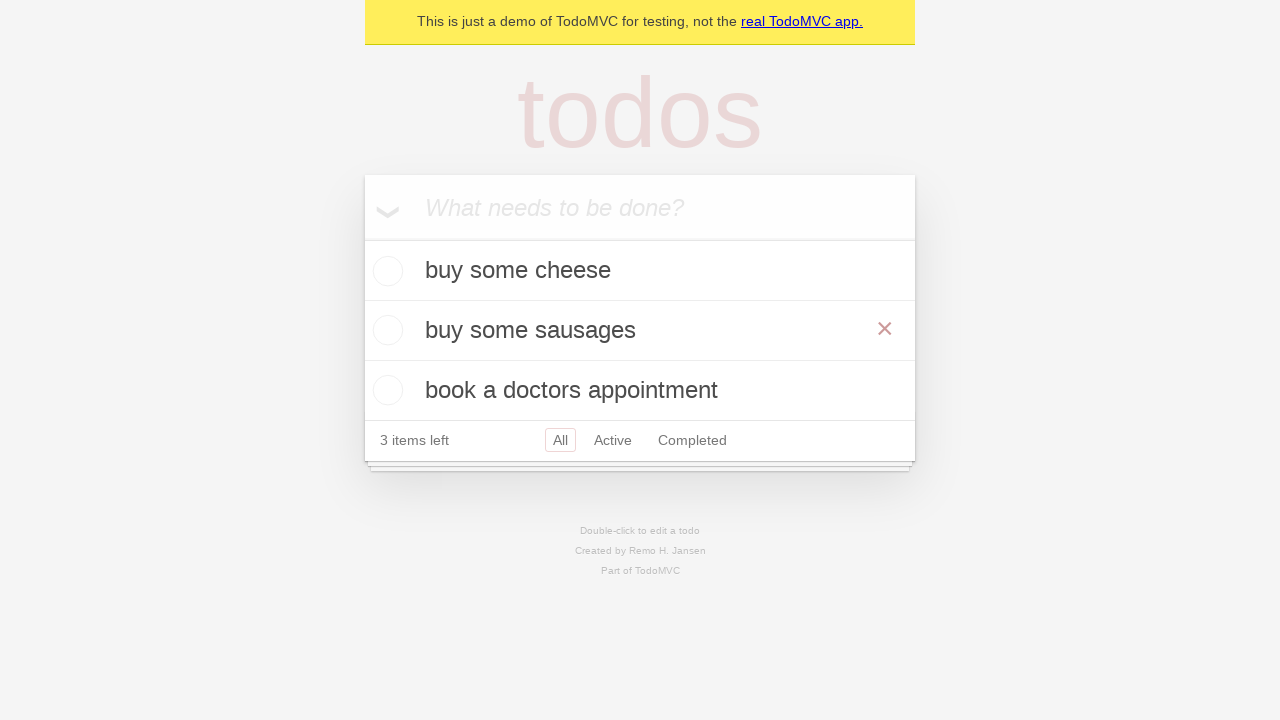